Tests window switching functionality by clicking a button that opens a new tab, switching to it, and then switching back to the original window

Starting URL: http://formy-project.herokuapp.com/switch-window

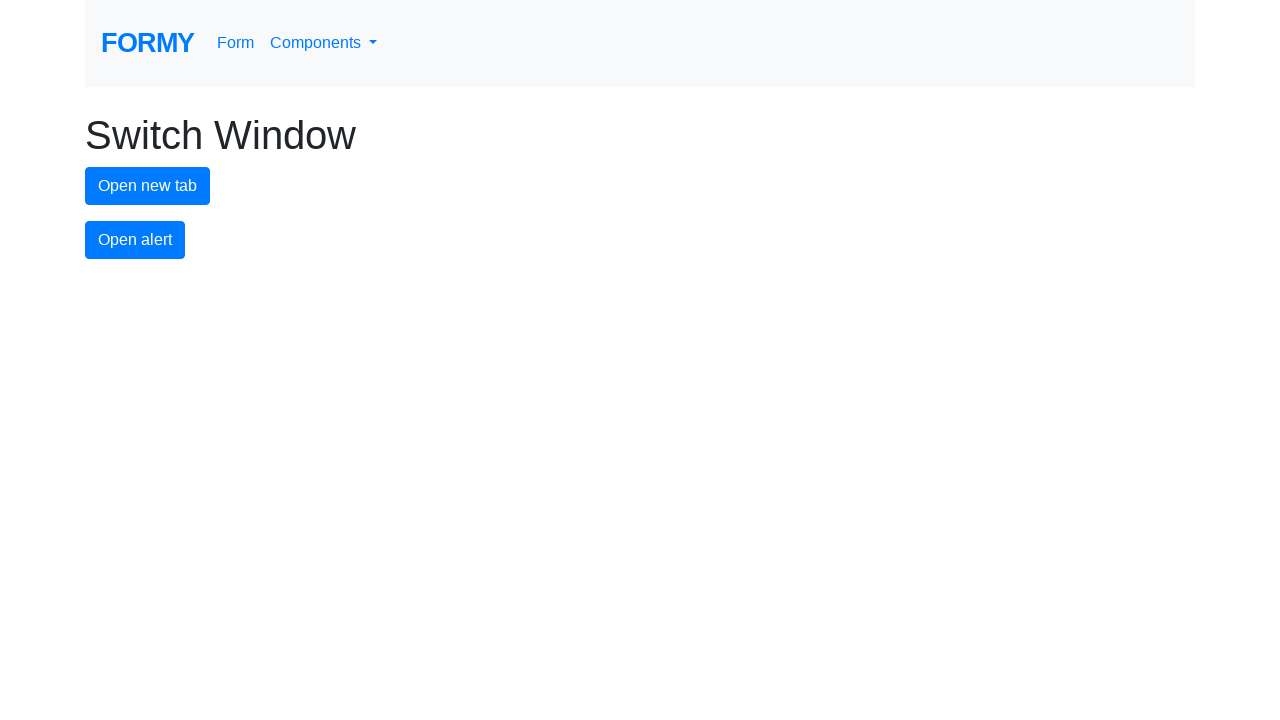

Clicked button to open new tab at (148, 186) on #new-tab-button
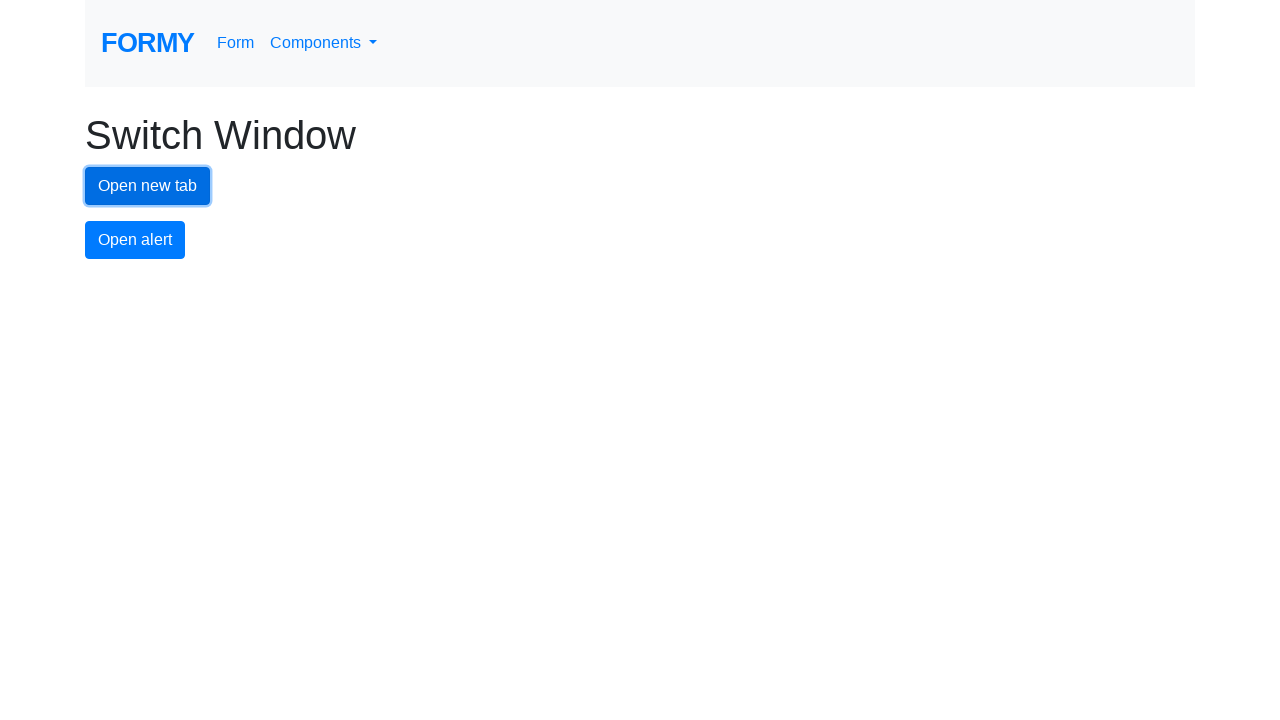

Waited for new tab to open
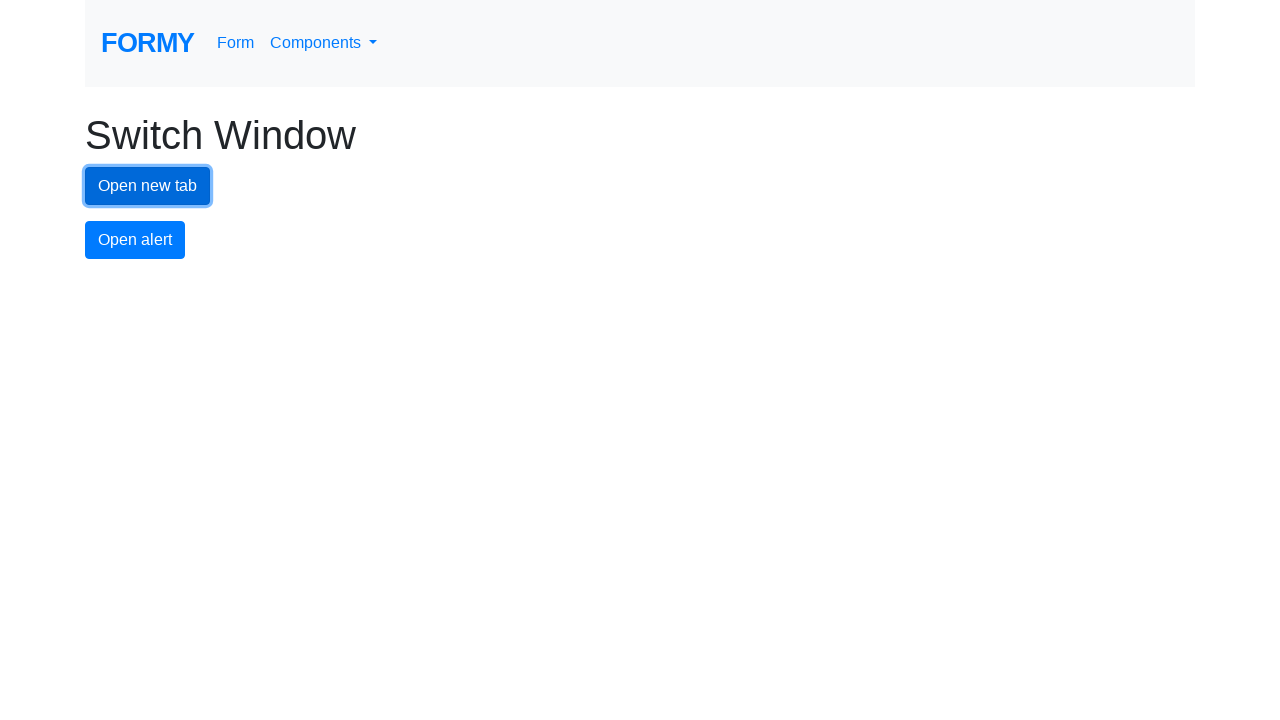

Retrieved all open pages
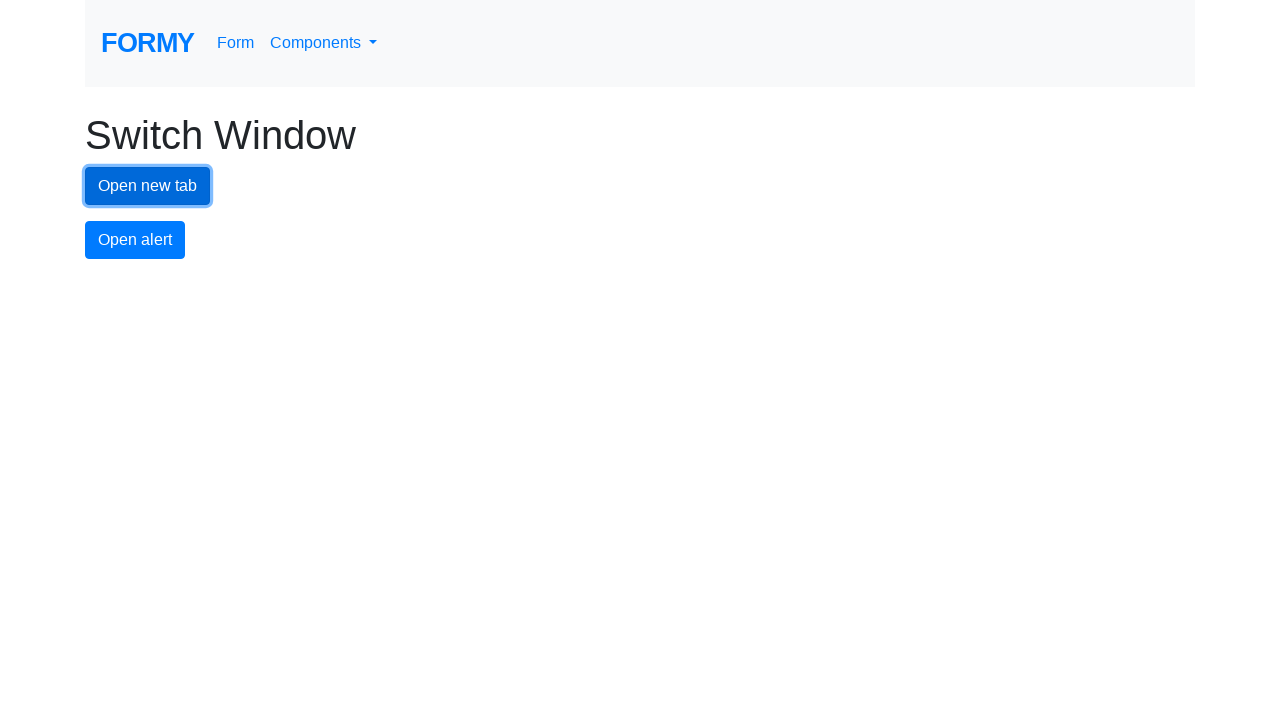

Switched to new tab
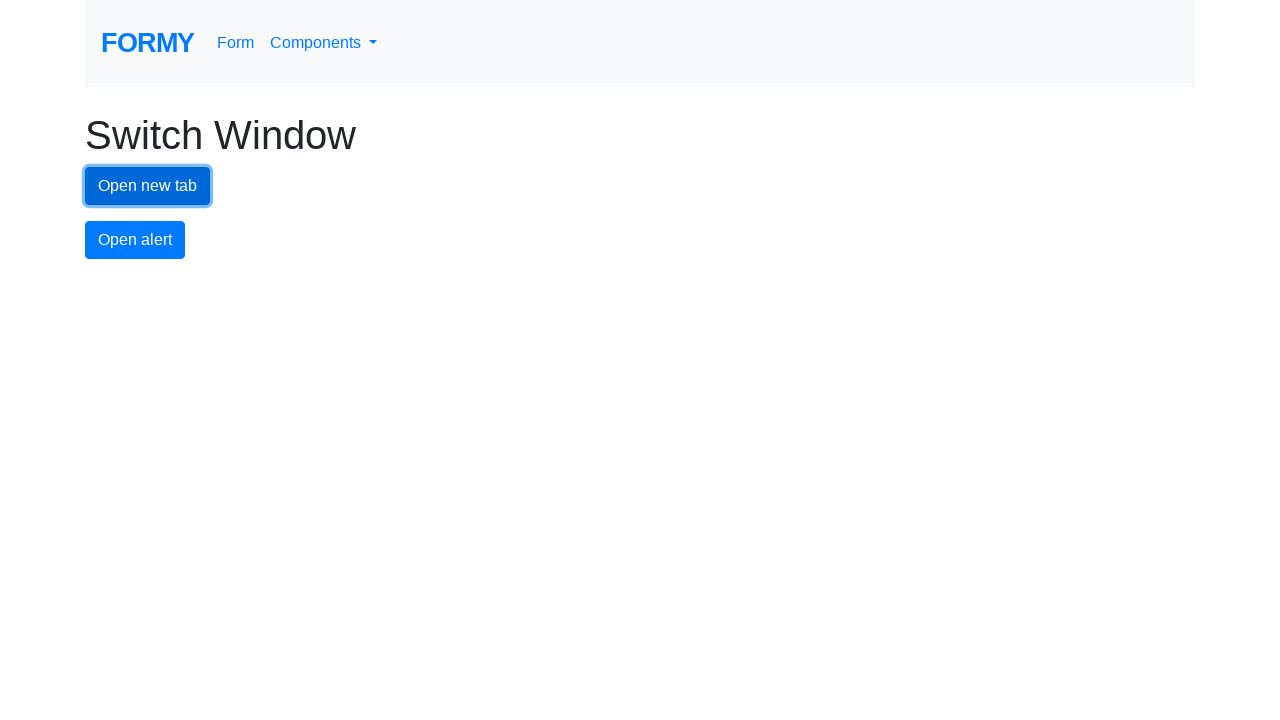

Switched back to original tab
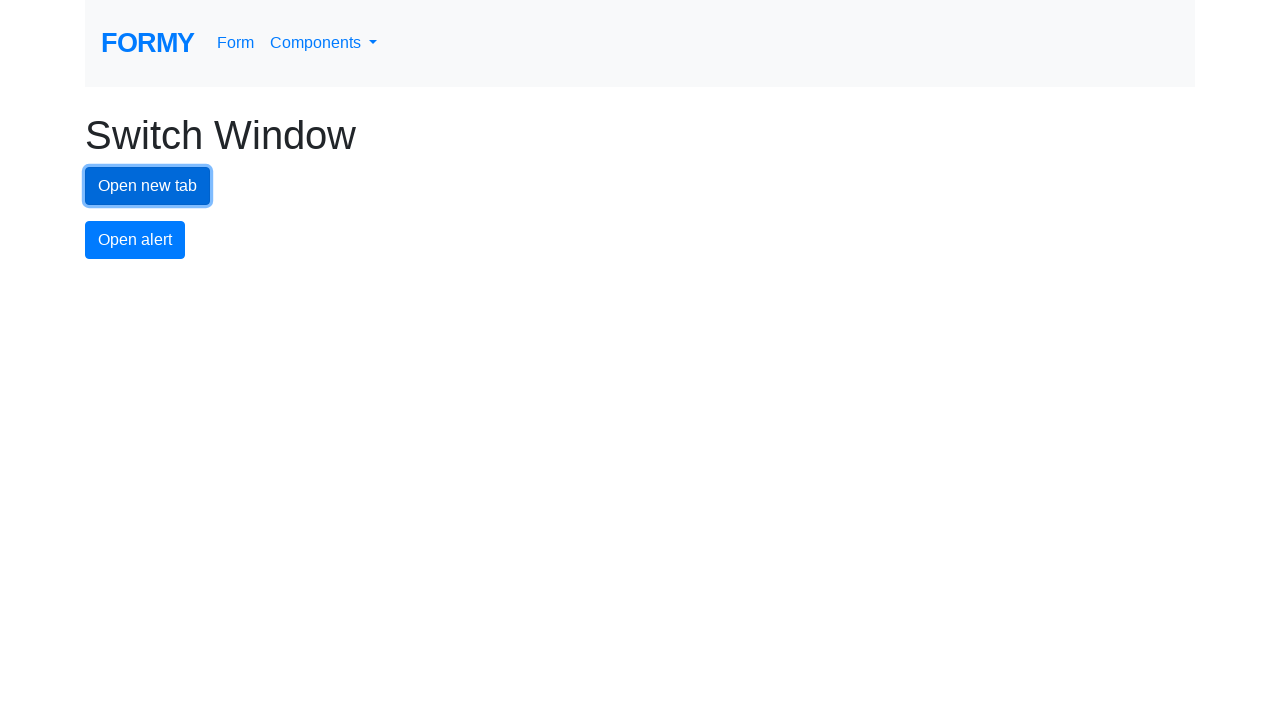

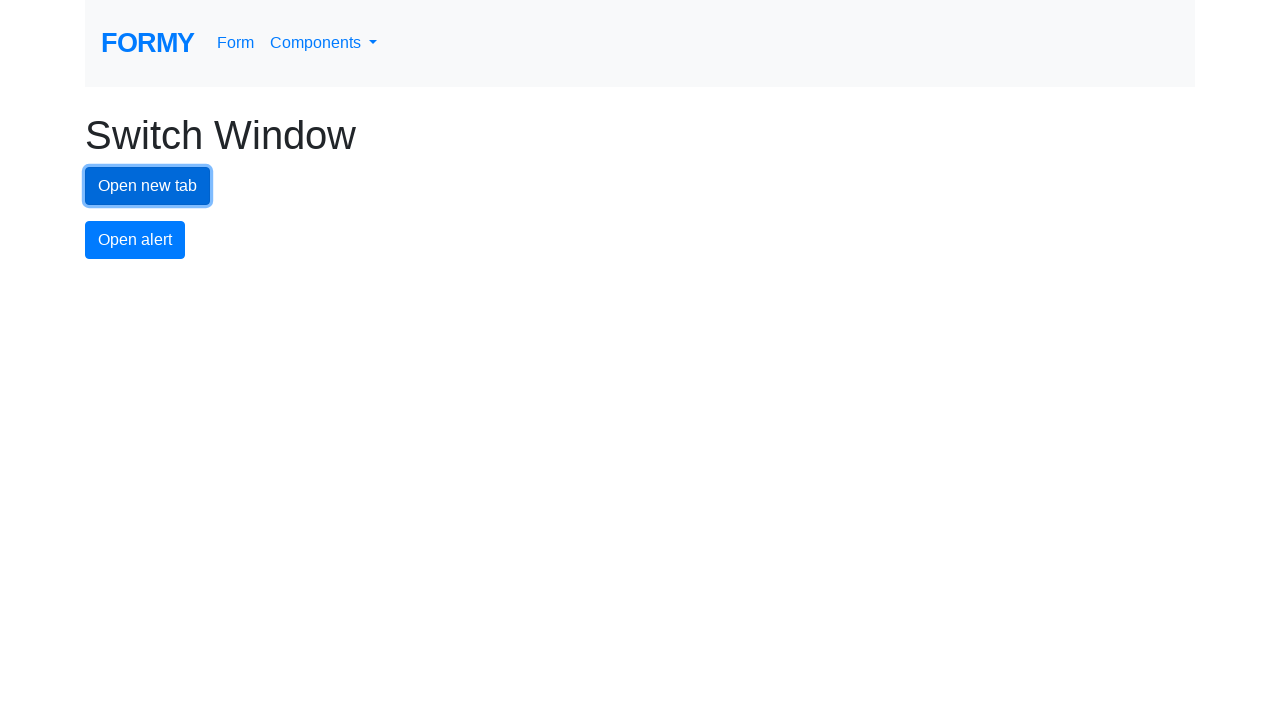